Tests that entering a number below 50 displays the error message "Number is too small"

Starting URL: https://kristinek.github.io/site/tasks/enter_a_number

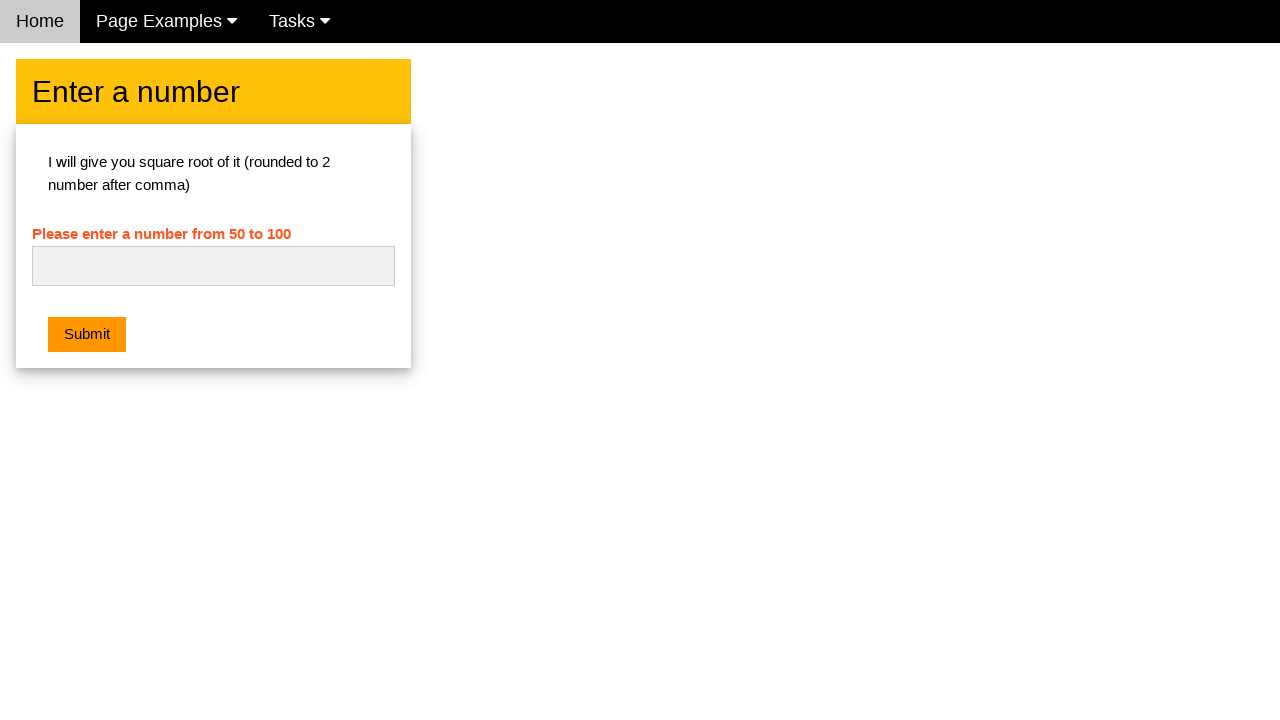

Navigated to the number entry task page
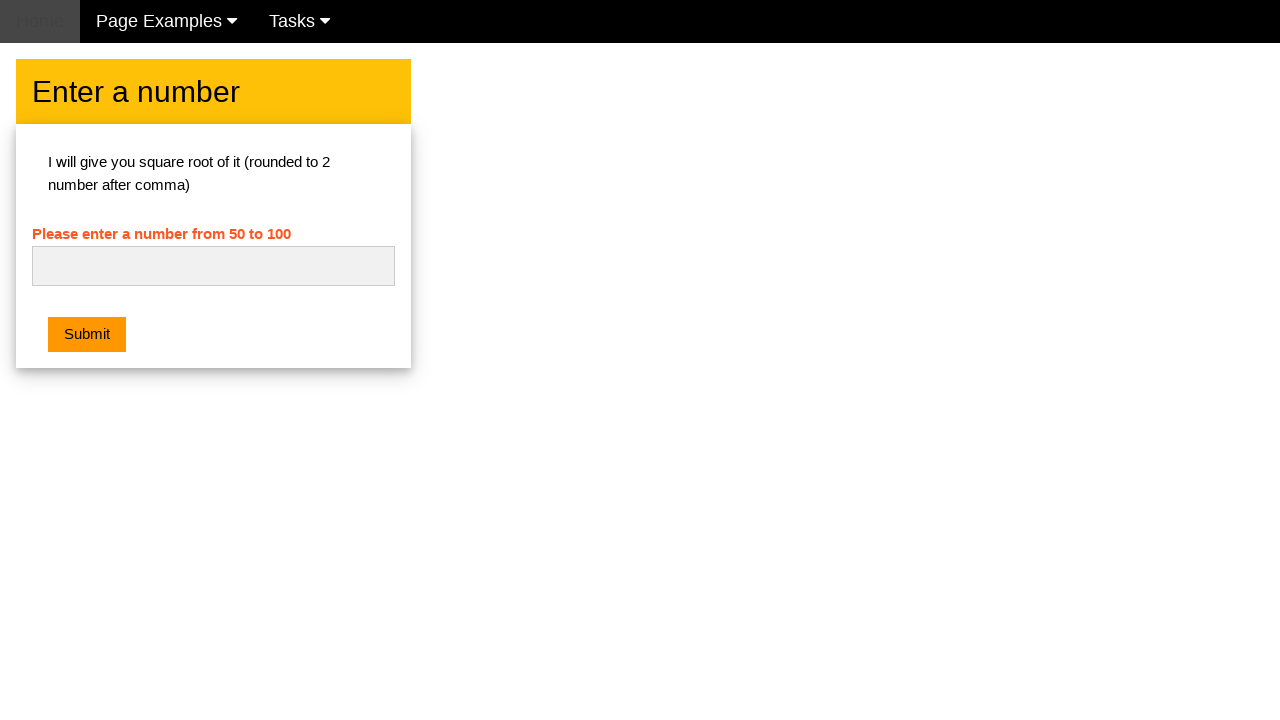

Cleared the number input field on #numb
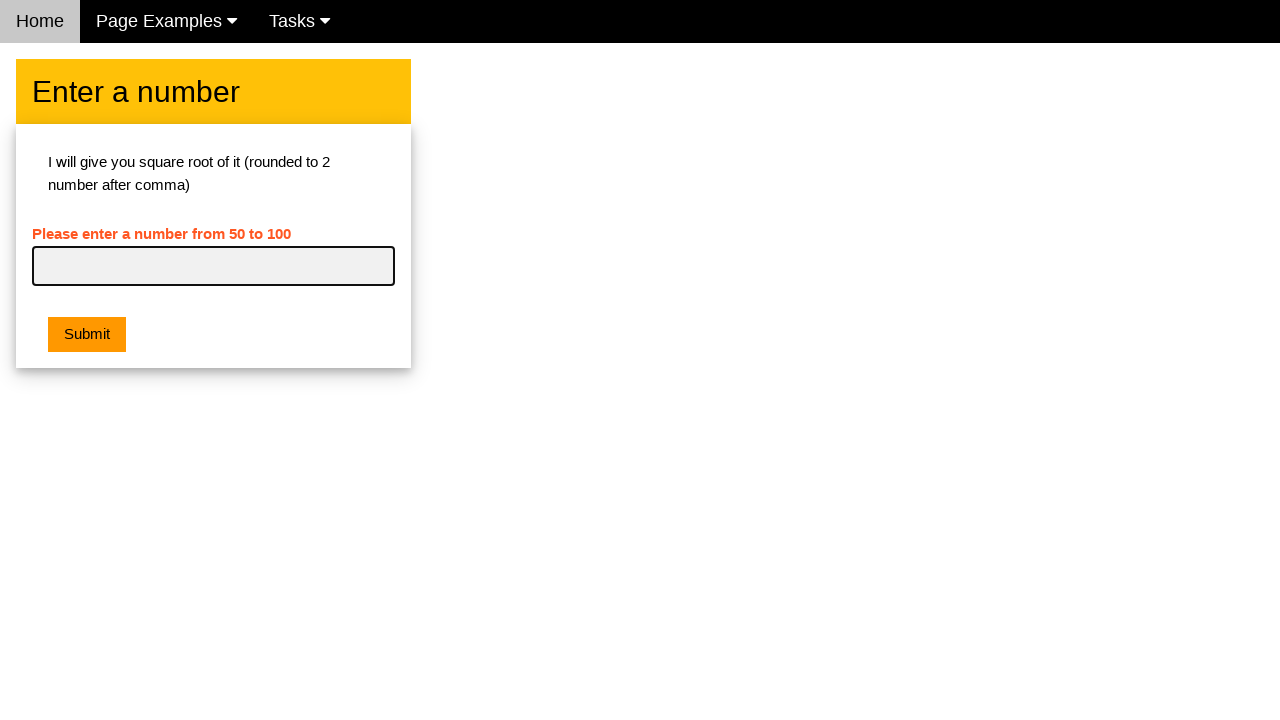

Entered number '5' (below the minimum of 50) on #numb
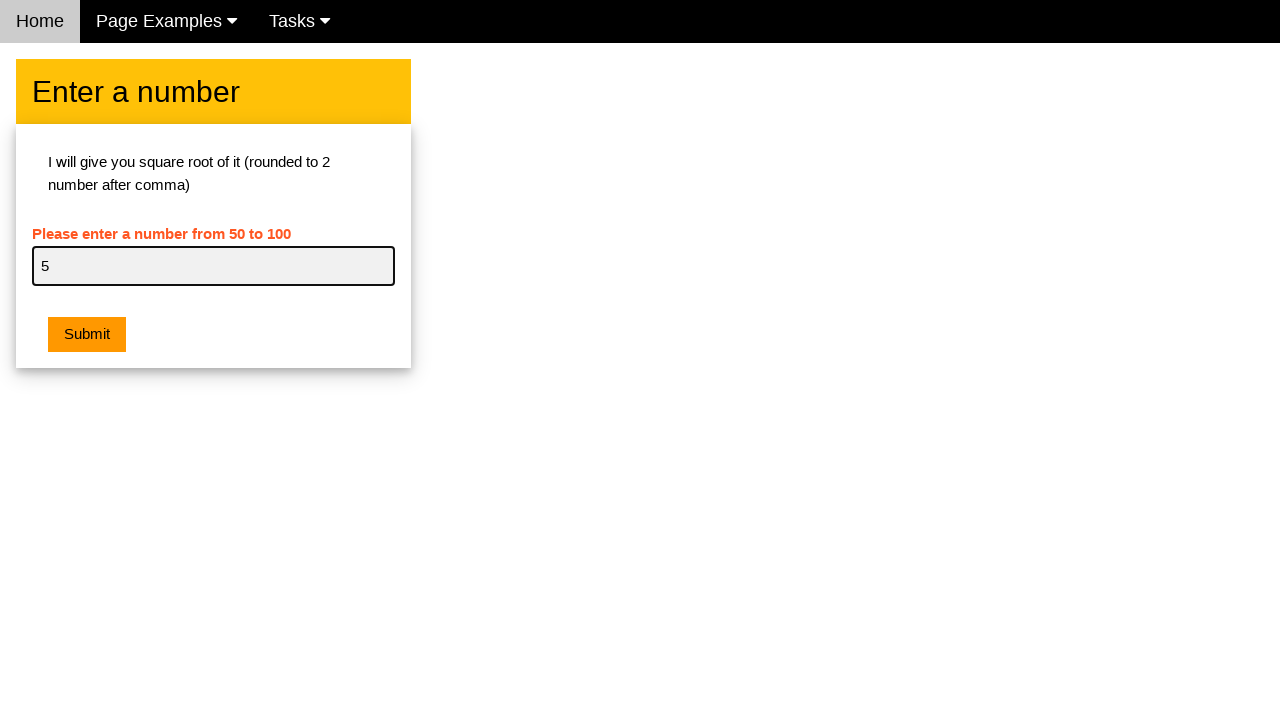

Clicked the submit button at (87, 335) on .w3-btn
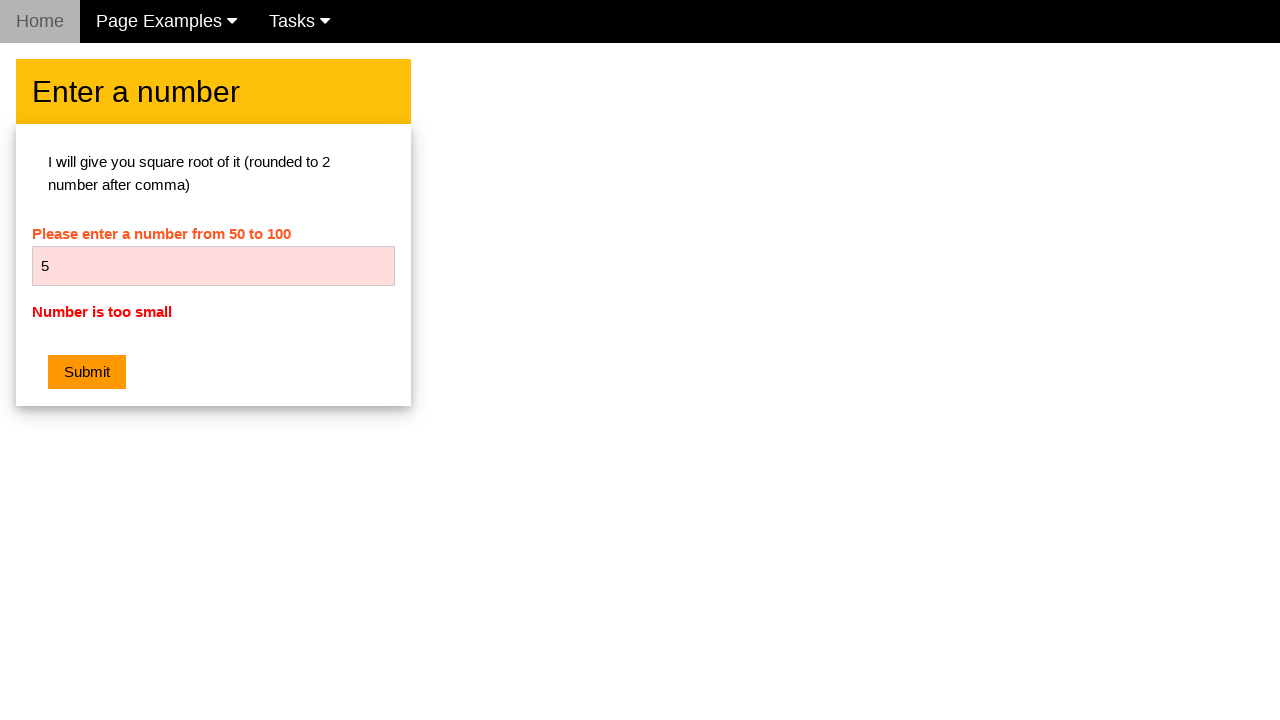

Retrieved error message text
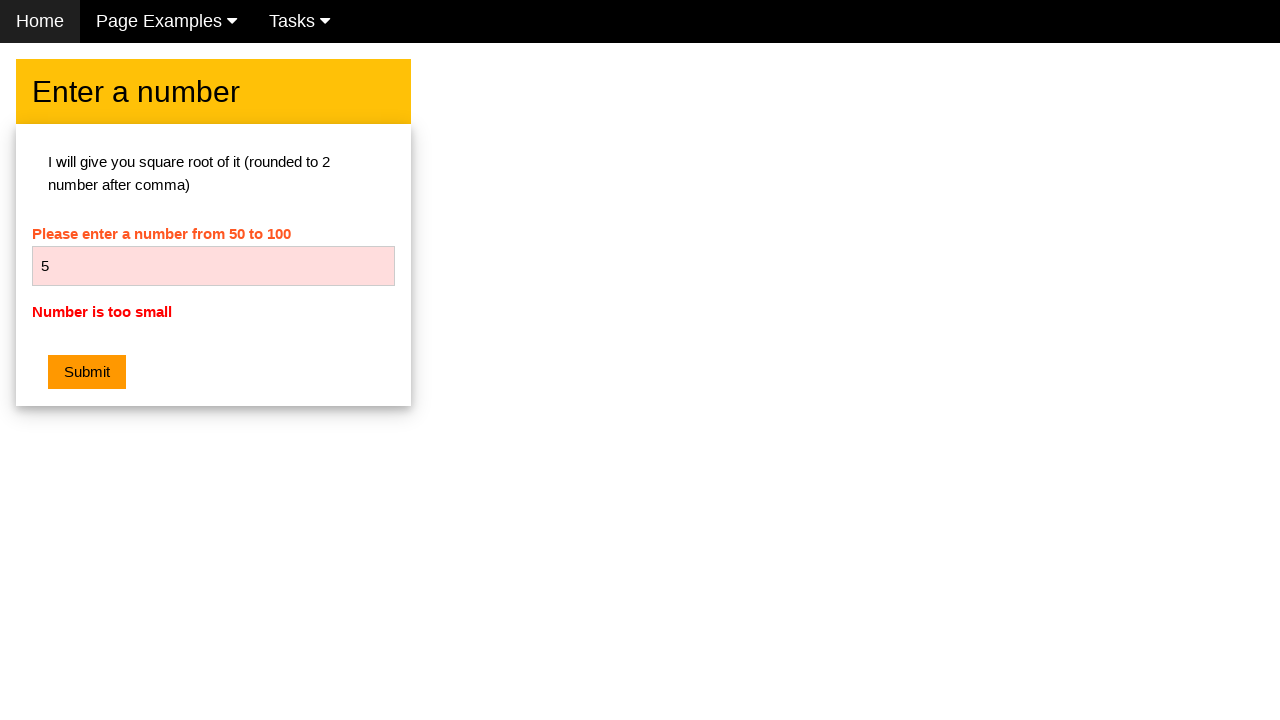

Verified error message displays 'Number is too small'
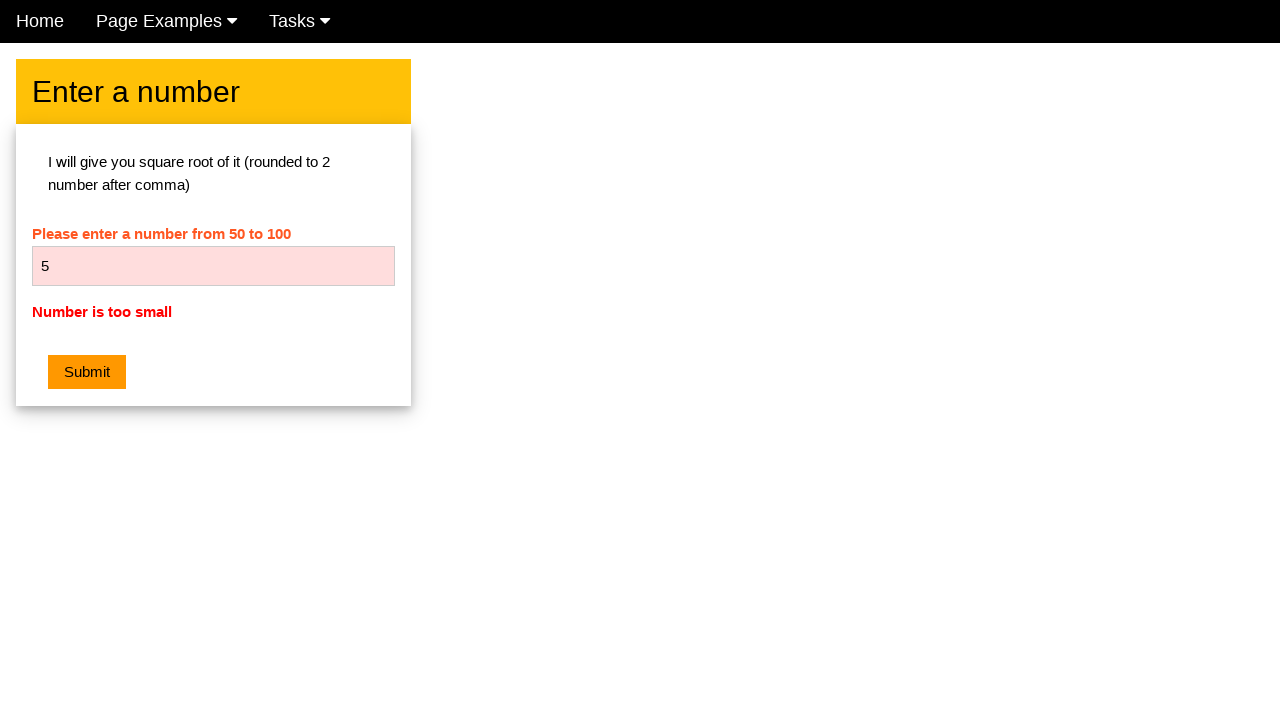

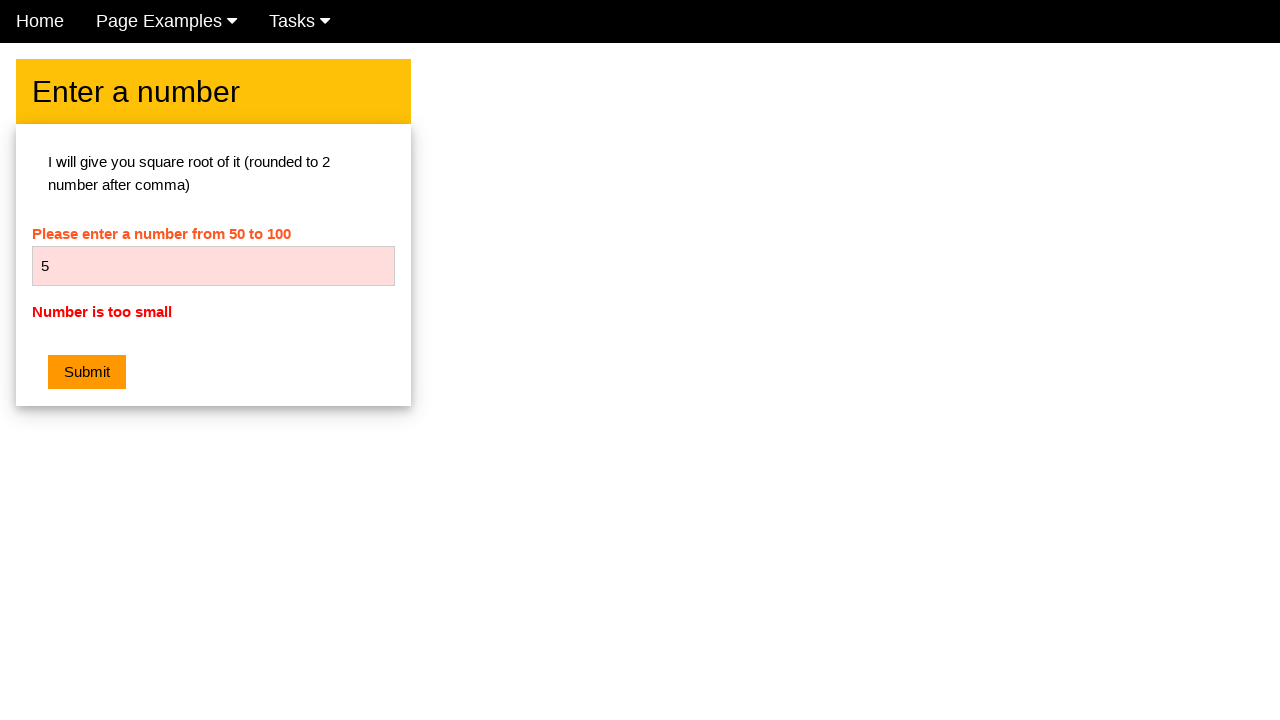